Tests that clicking on a product navigates to the product detail page with the correct URL and product ID

Starting URL: https://www.demoblaze.com/

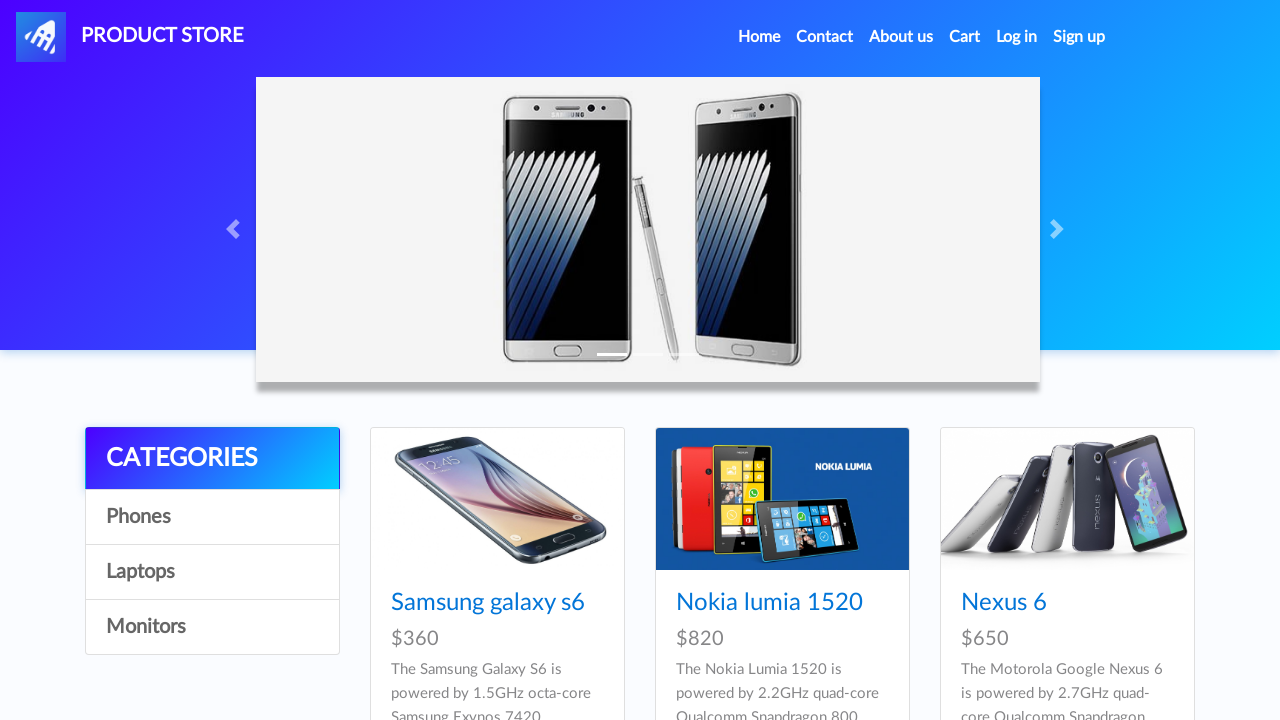

Clicked on Samsung Galaxy S6 product link at (497, 499) on a[href='prod.html?idp_=1']
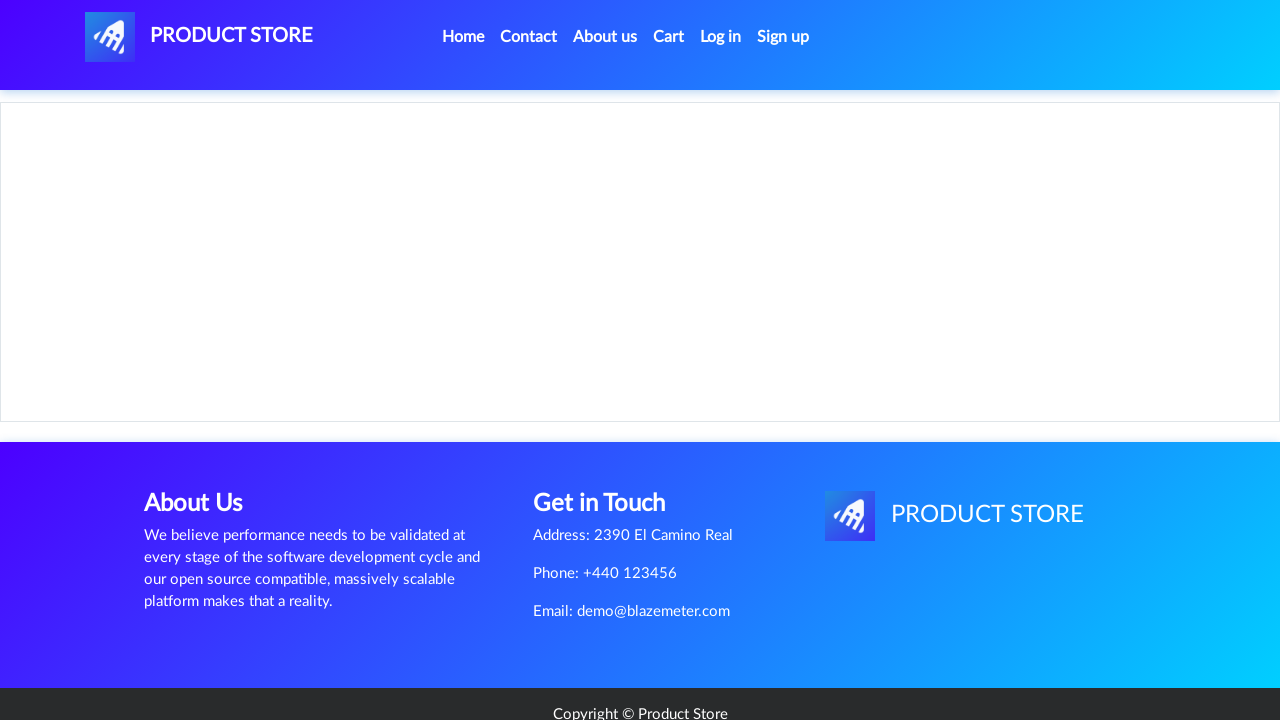

Product detail page loaded with correct URL containing product ID 1
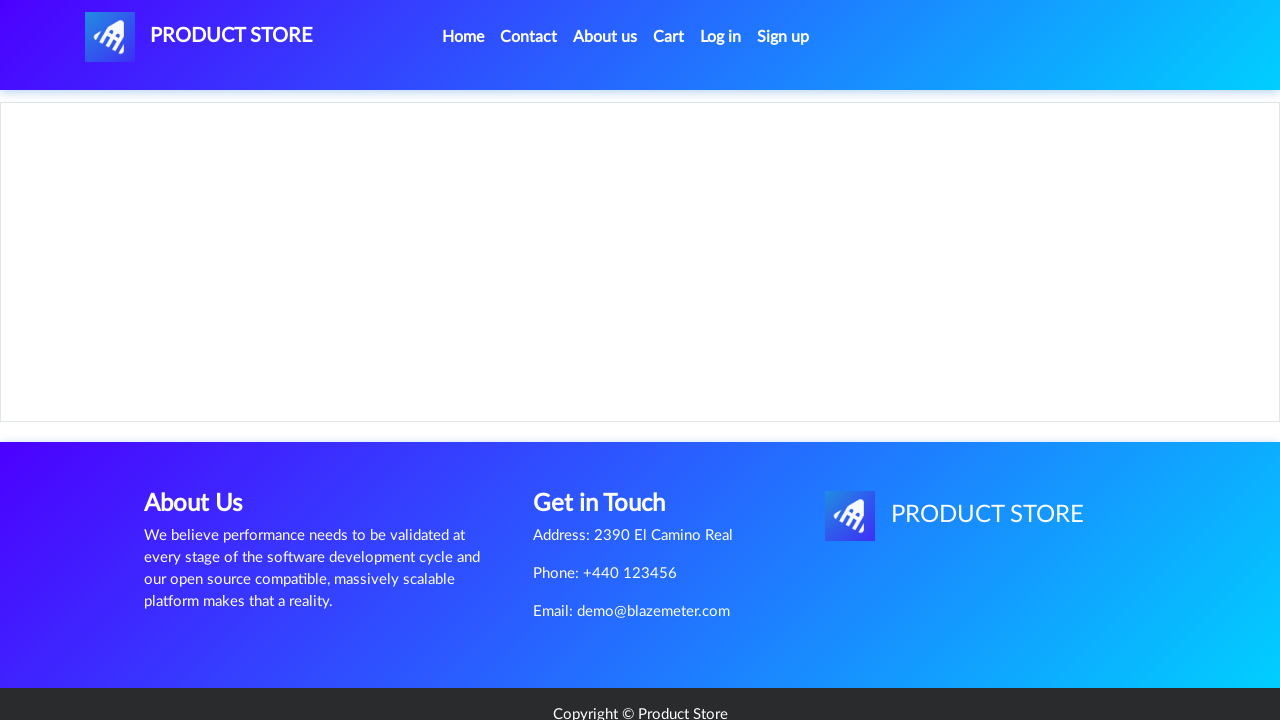

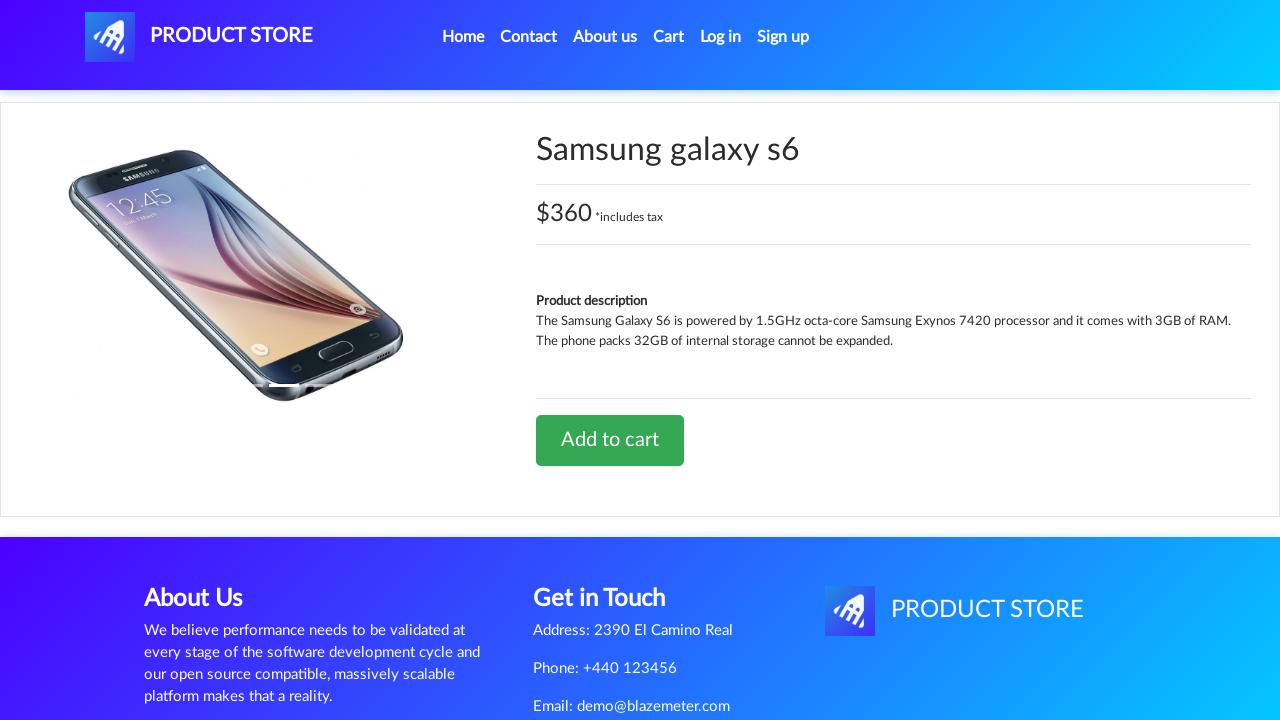